Tests language switching functionality on the privacy page by cycling through Simplified Chinese, English, Japanese, and Traditional Chinese language options

Starting URL: https://www.shaberi.com/tw/privacy

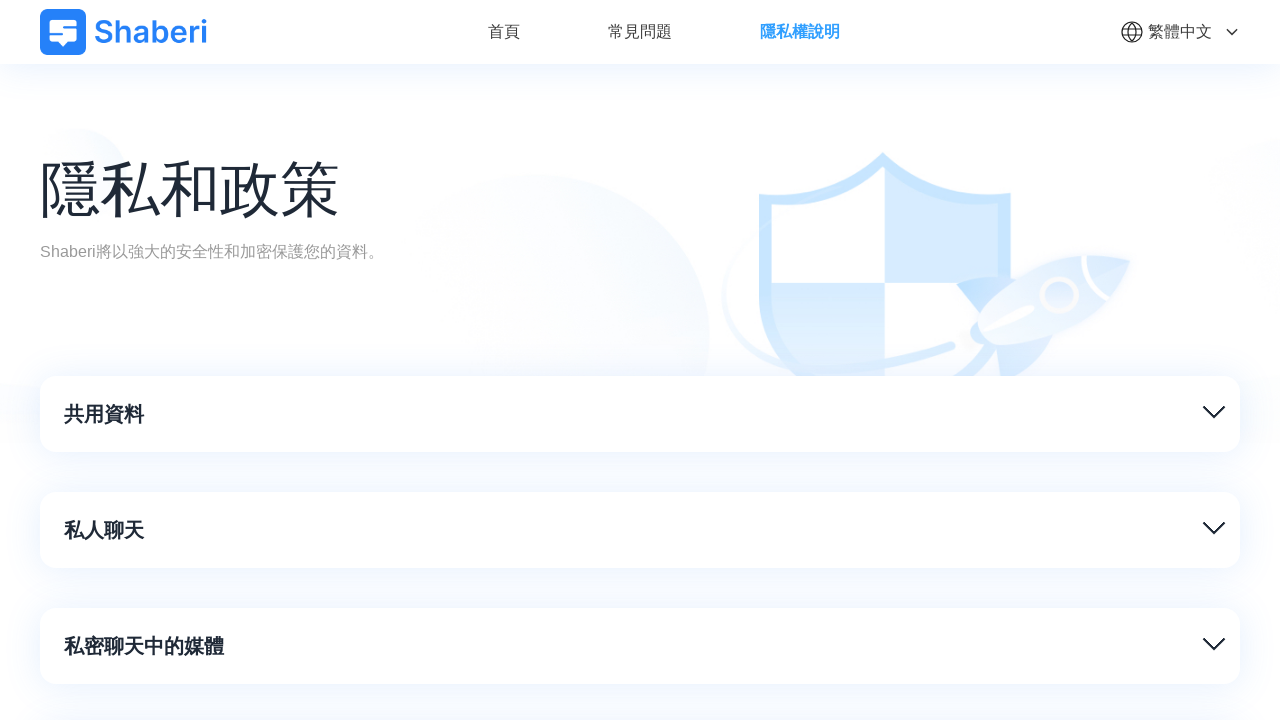

Clicked language dropdown to access language options at (1180, 32) on .flex.cursor-pointer
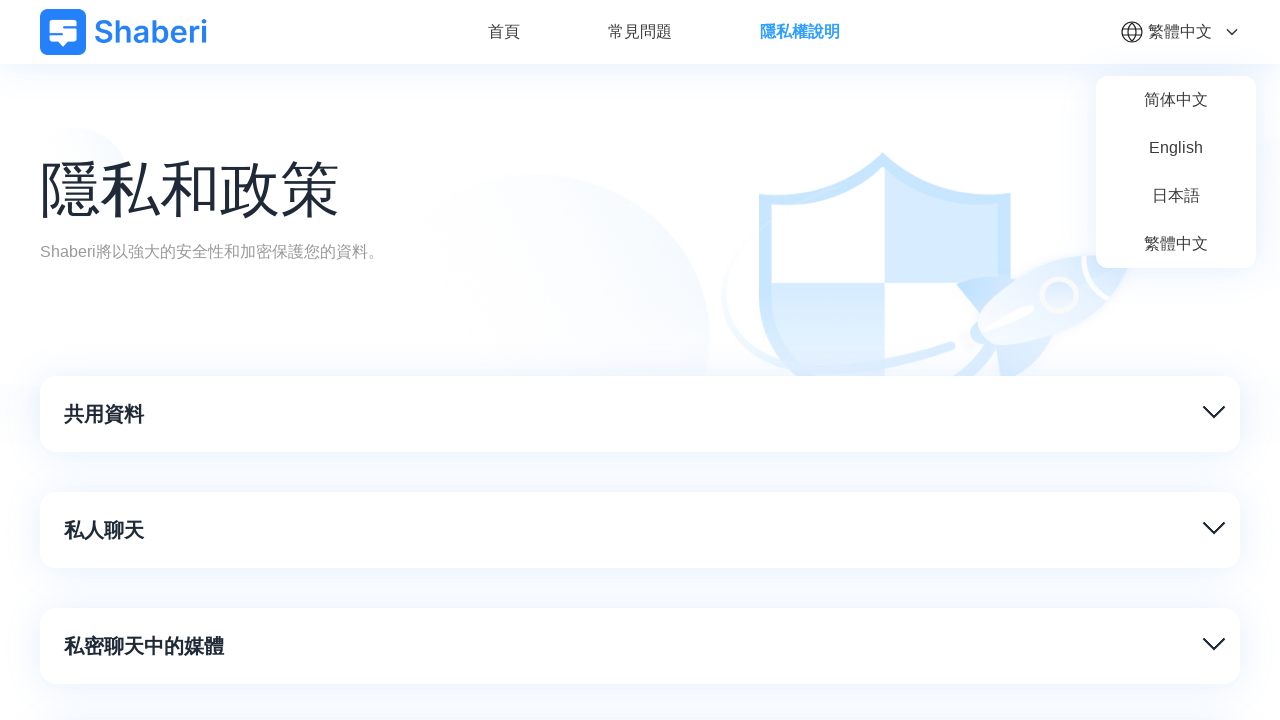

Selected language option: 简体中文 at (1176, 100) on //*[@id="__layout"]/div/header/div[1]/div/div/div/ul/li/a[contains(text(), "简体中文
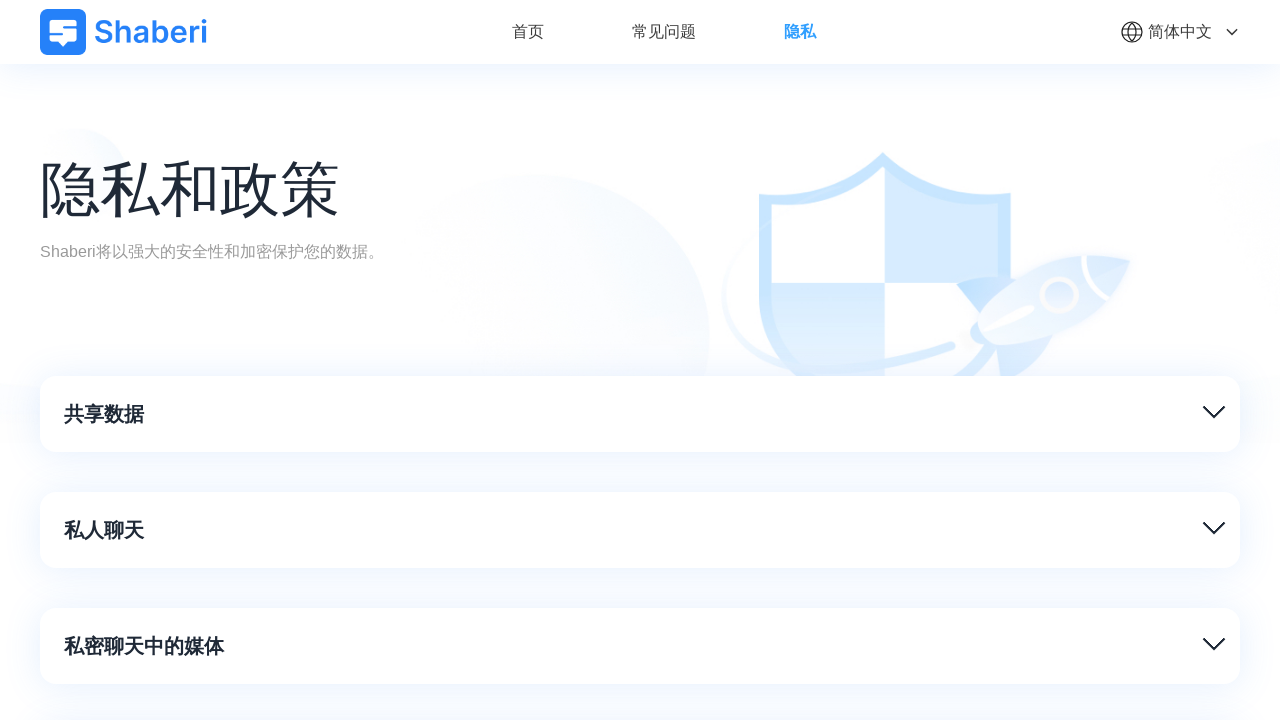

URL updated to /cn/privacy
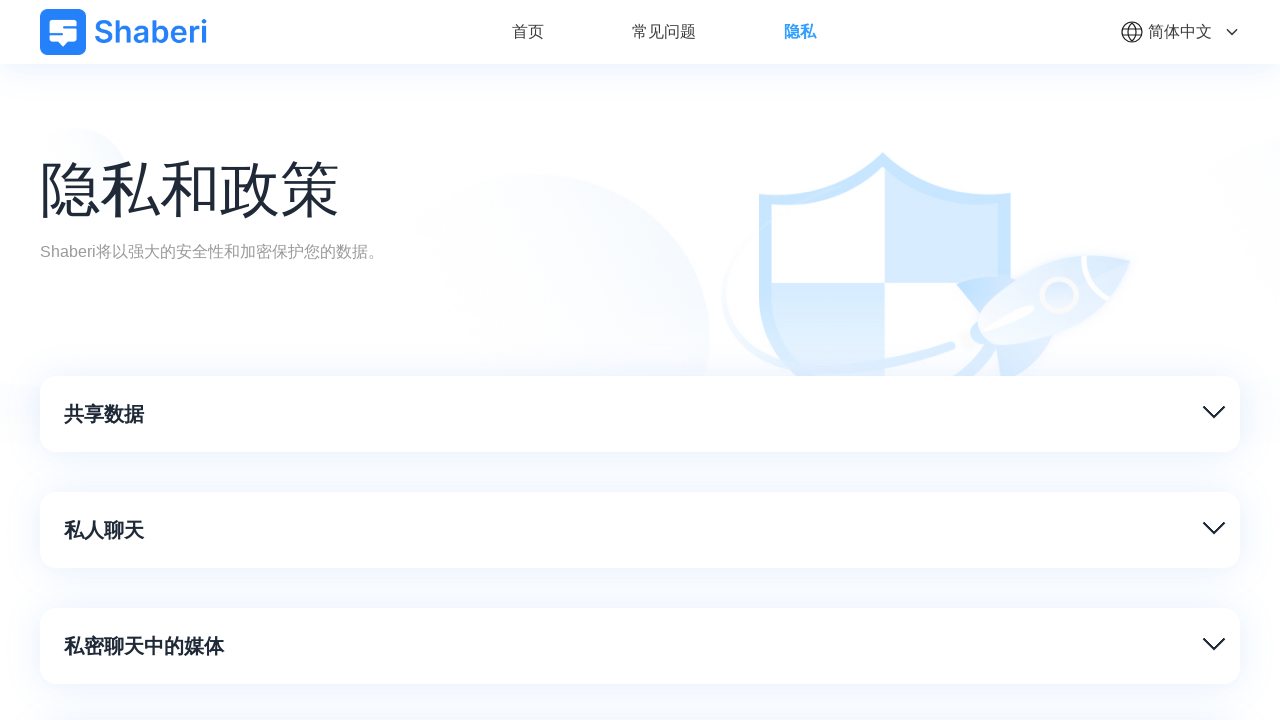

Verified URL contains expected language path: /cn/privacy
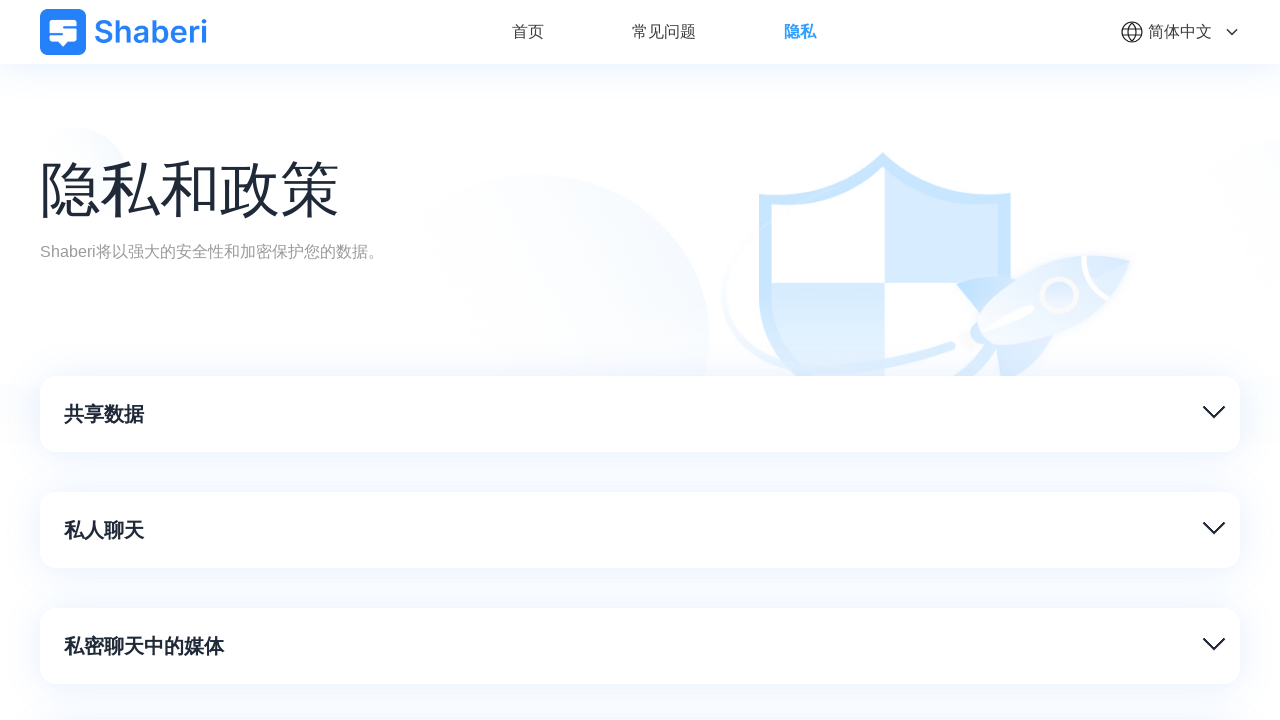

Clicked language dropdown to access language options at (1180, 32) on .flex.cursor-pointer
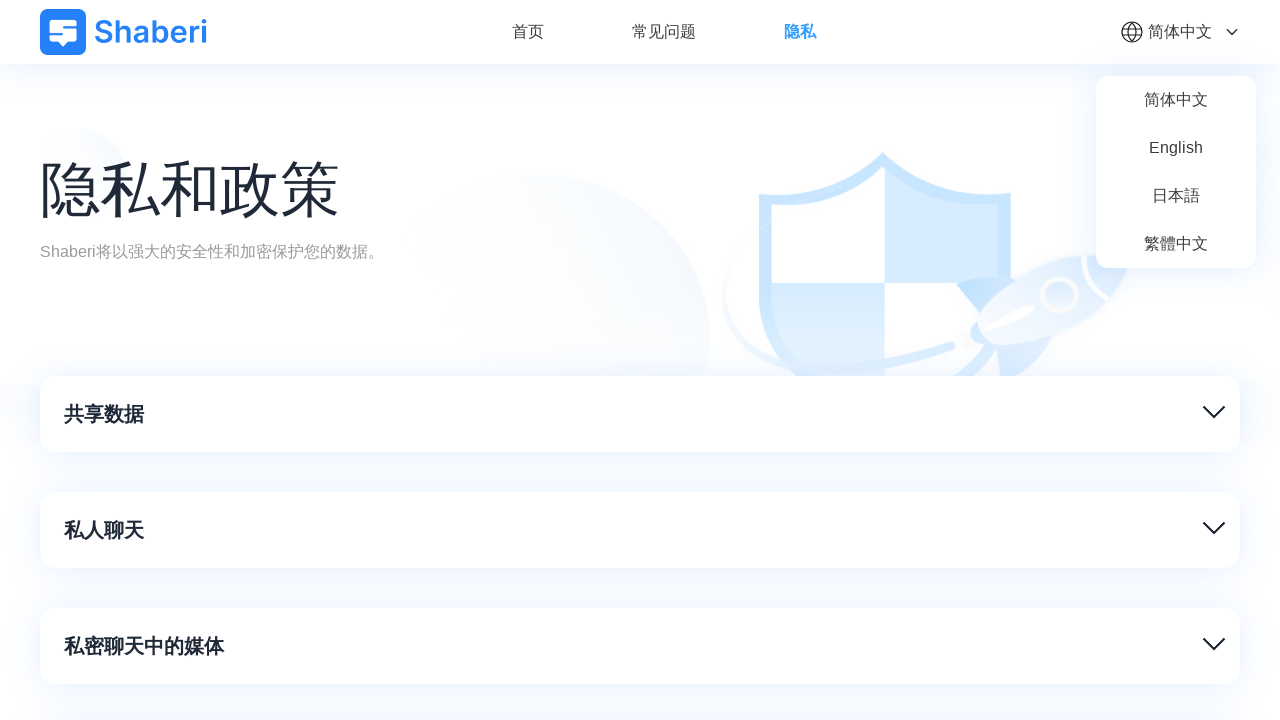

Selected language option: English at (1176, 148) on //*[@id="__layout"]/div/header/div[1]/div/div/div/ul/li/a[contains(text(), "Engl
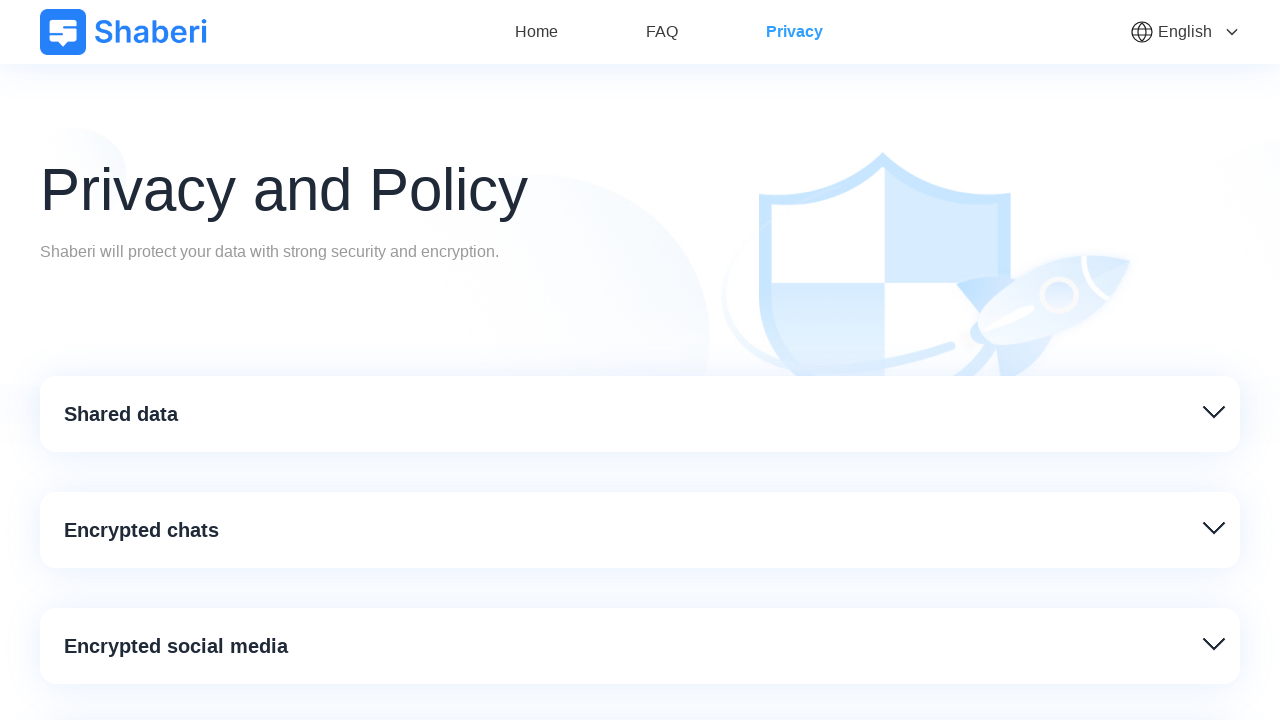

URL updated to /en/privacy
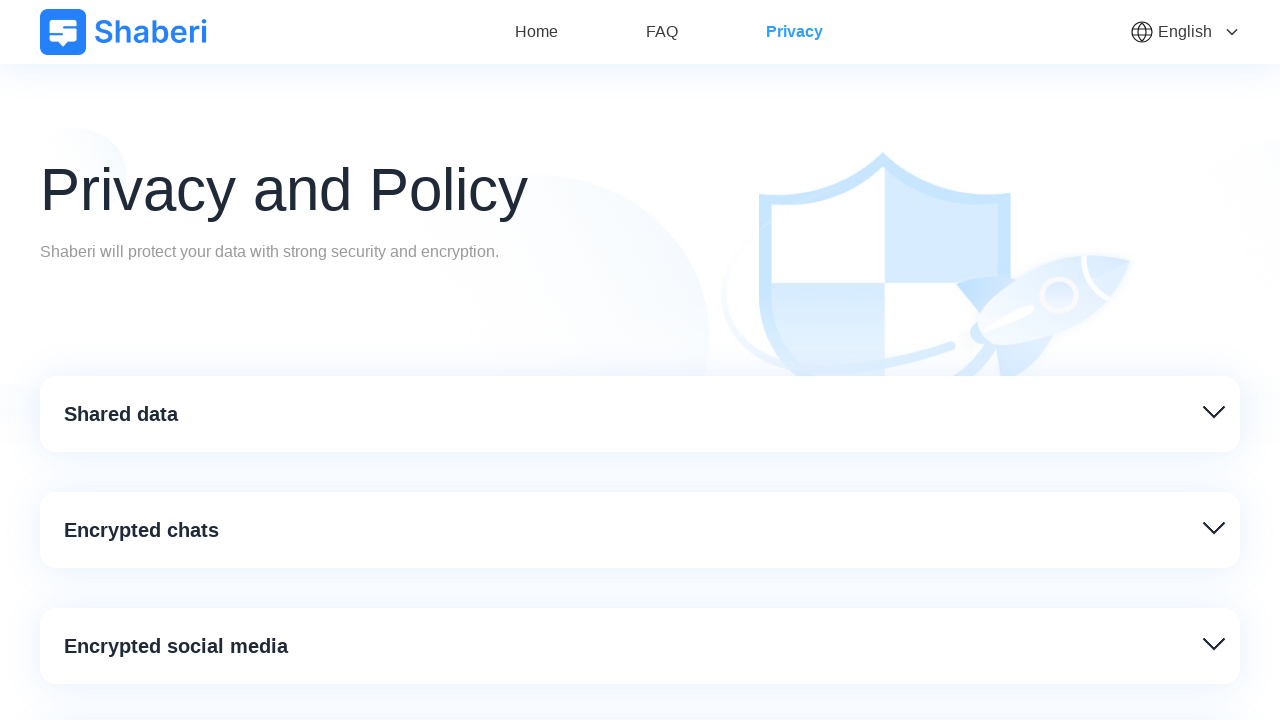

Verified URL contains expected language path: /en/privacy
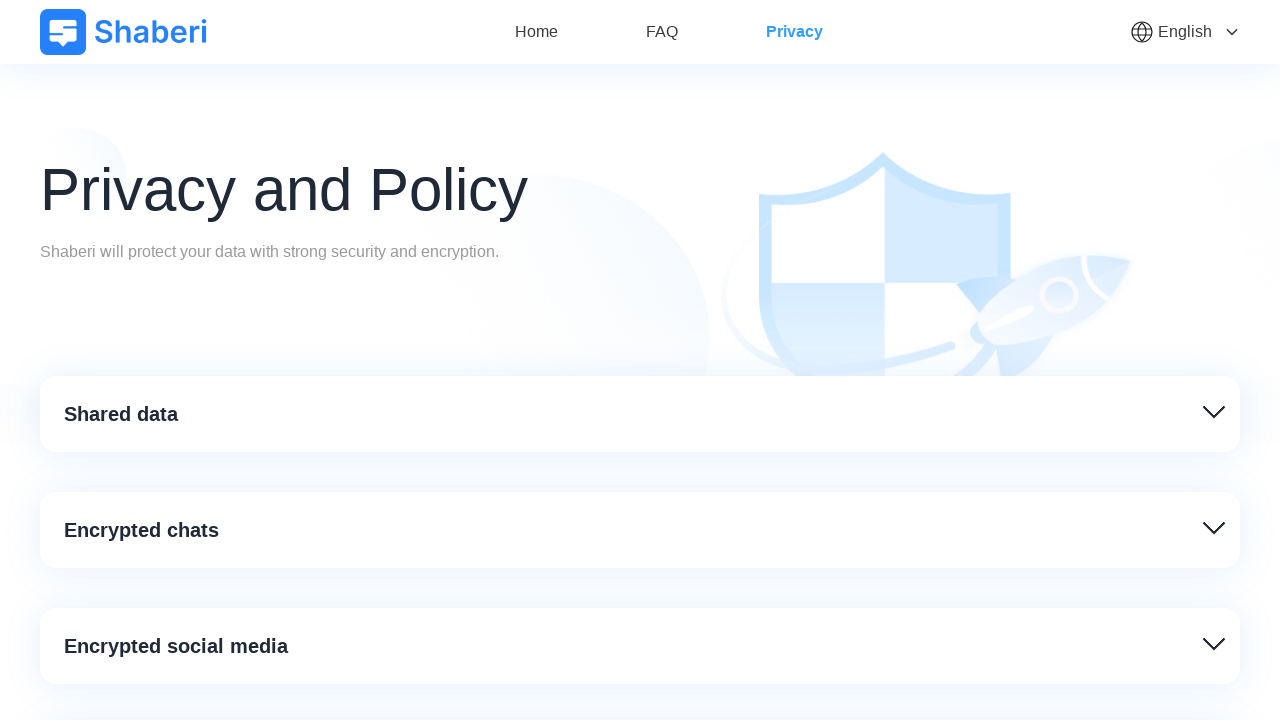

Clicked language dropdown to access language options at (1185, 32) on .flex.cursor-pointer
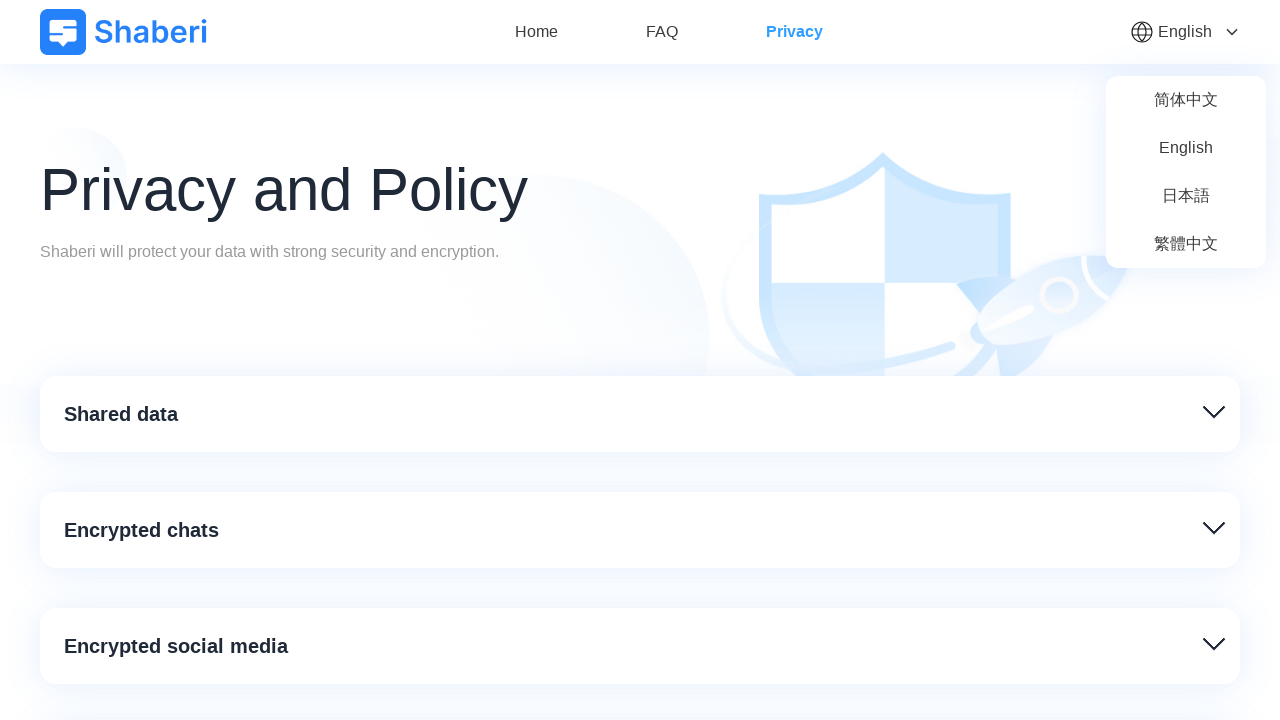

Selected language option: 日本語 at (1186, 196) on //*[@id="__layout"]/div/header/div[1]/div/div/div/ul/li/a[contains(text(), "日本語"
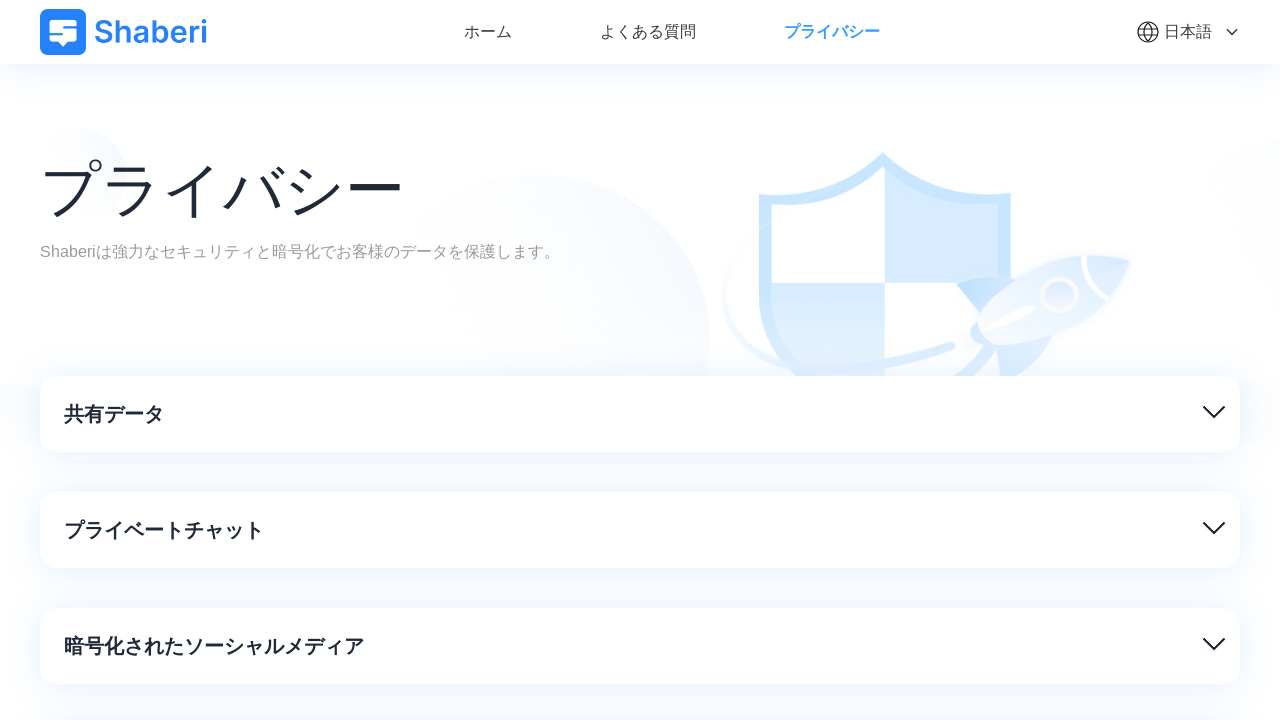

URL updated to /jp/privacy
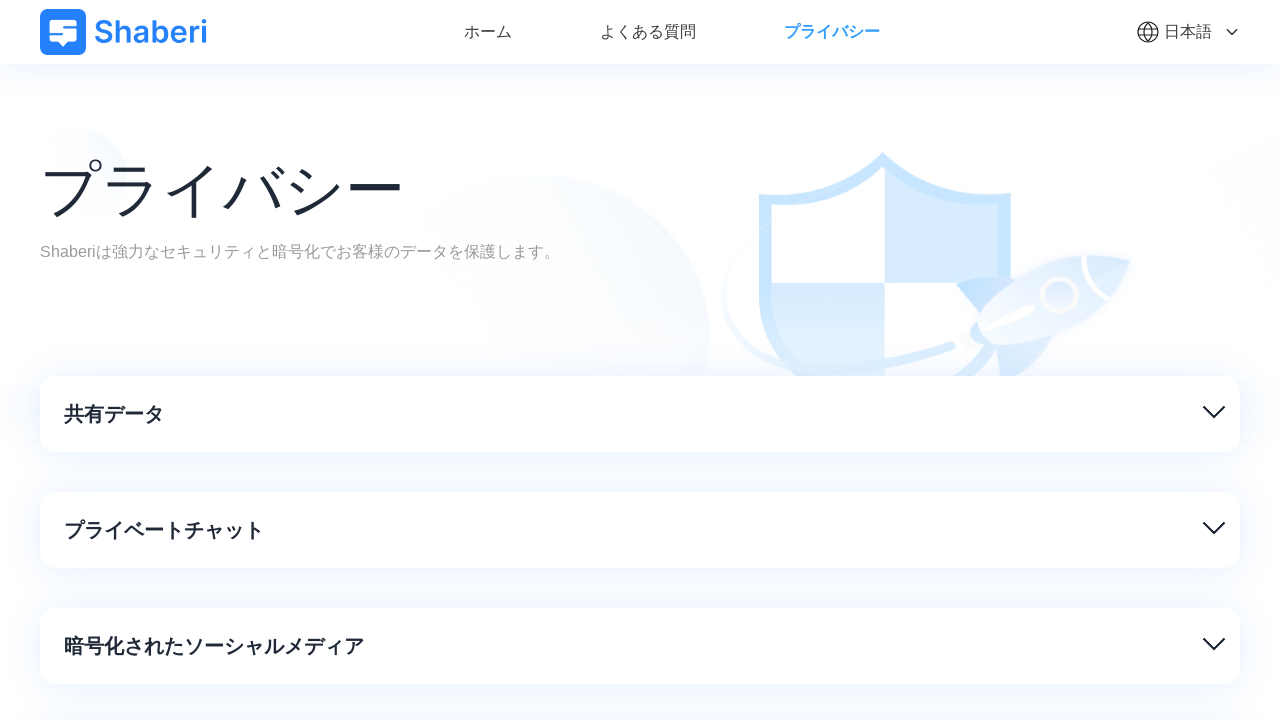

Verified URL contains expected language path: /jp/privacy
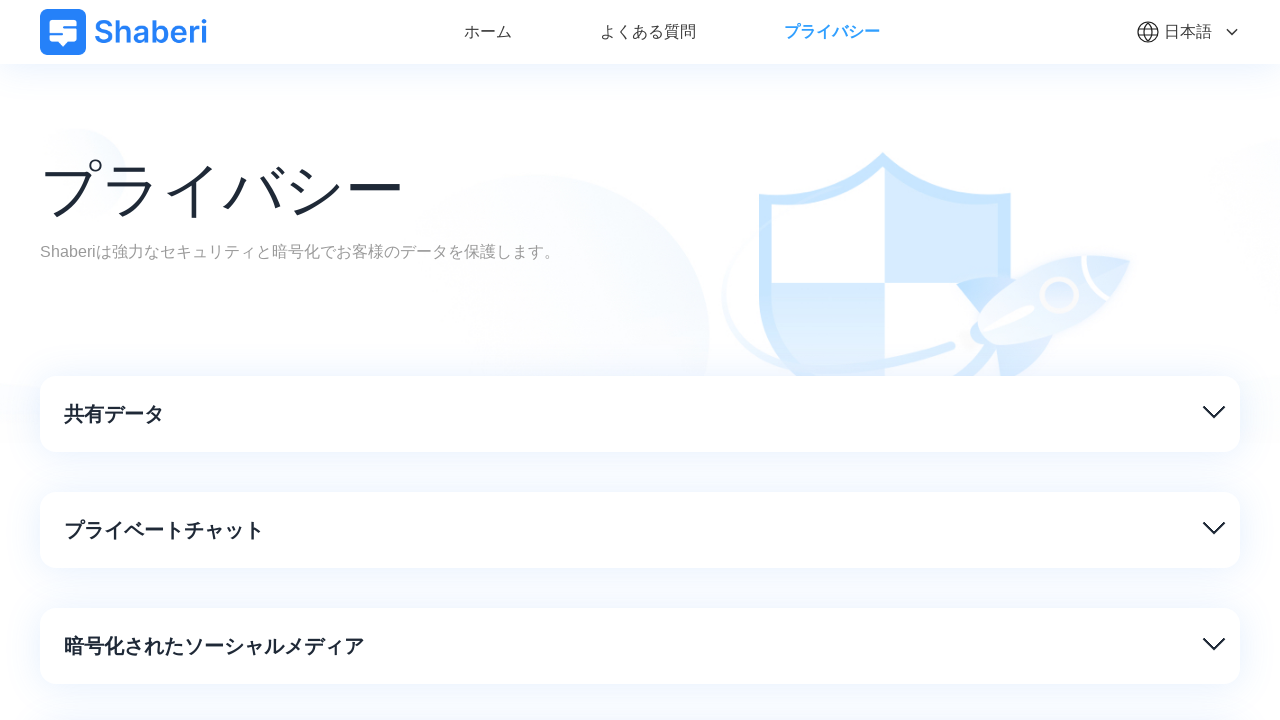

Clicked language dropdown to access language options at (1188, 32) on .flex.cursor-pointer
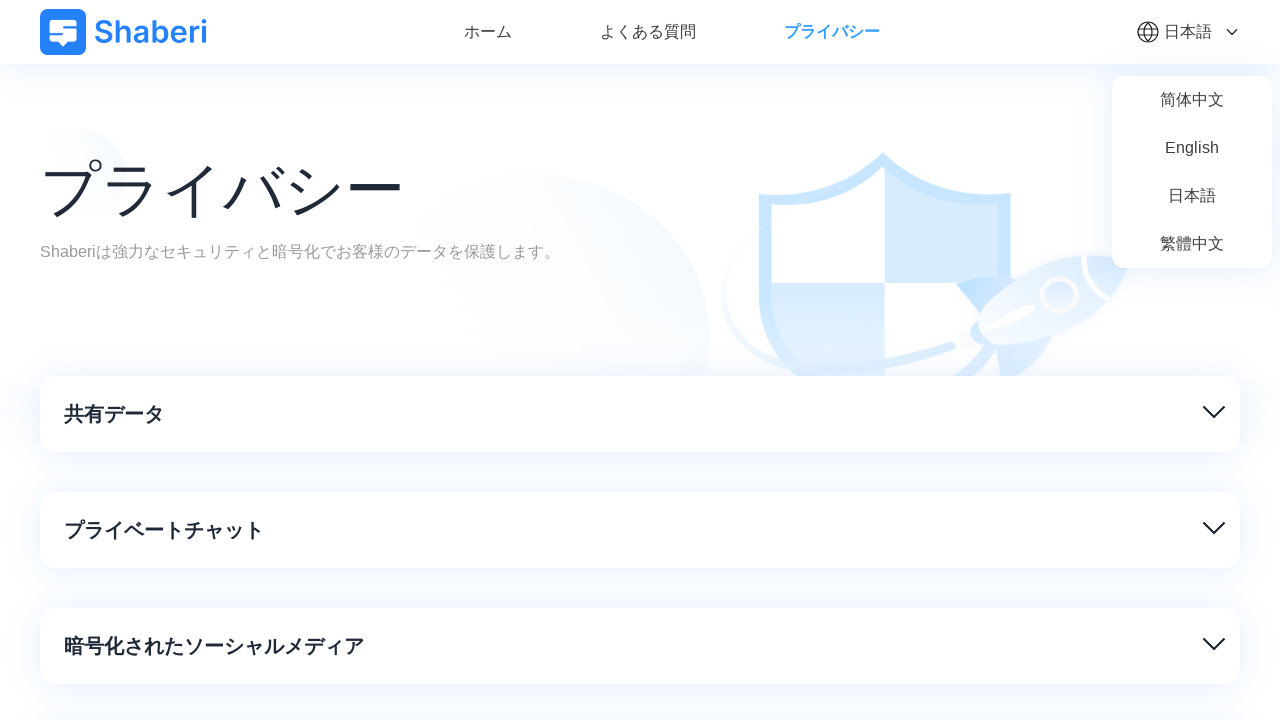

Selected language option: 繁體中文 at (1192, 244) on //*[@id="__layout"]/div/header/div[1]/div/div/div/ul/li/a[contains(text(), "繁體中文
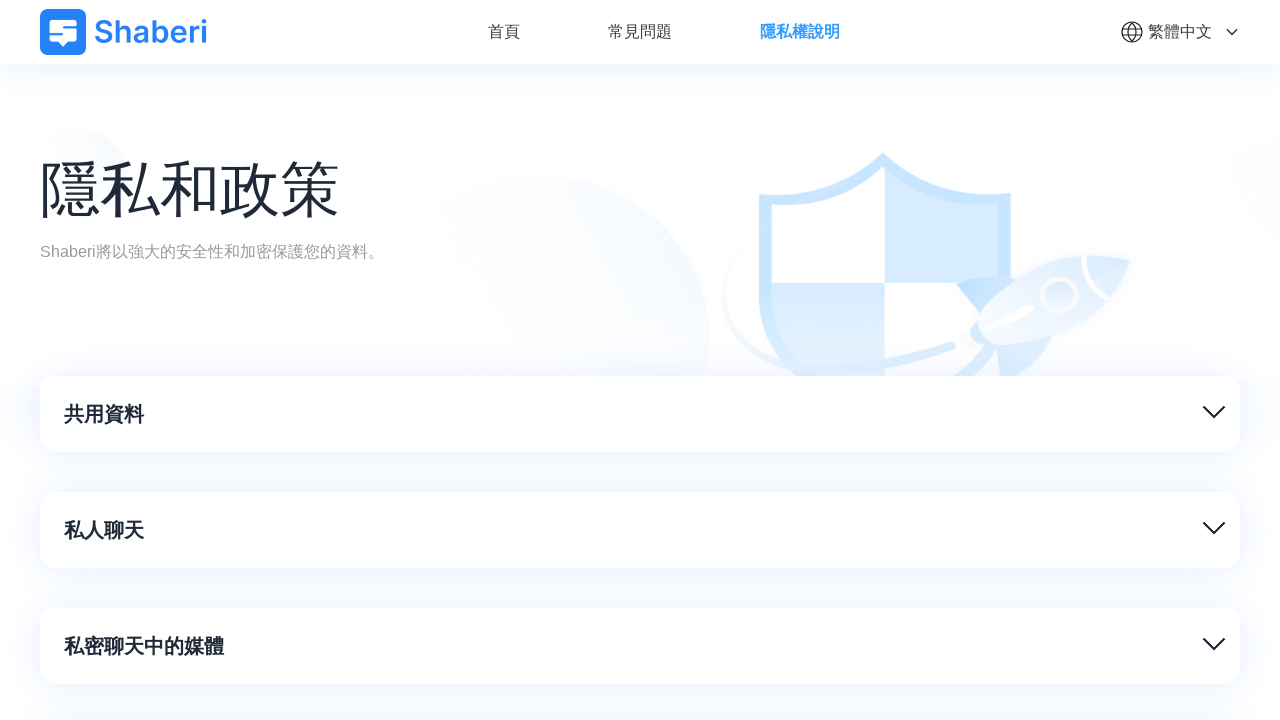

URL updated to /tw/privacy
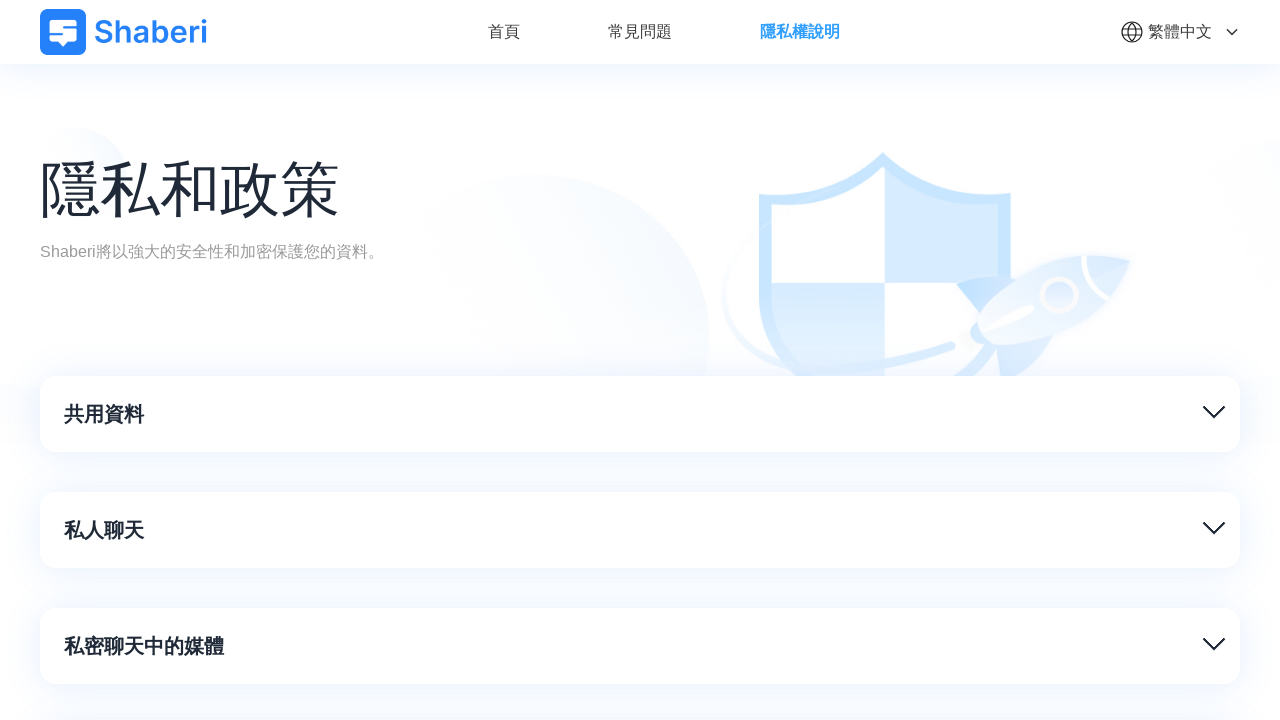

Verified URL contains expected language path: /tw/privacy
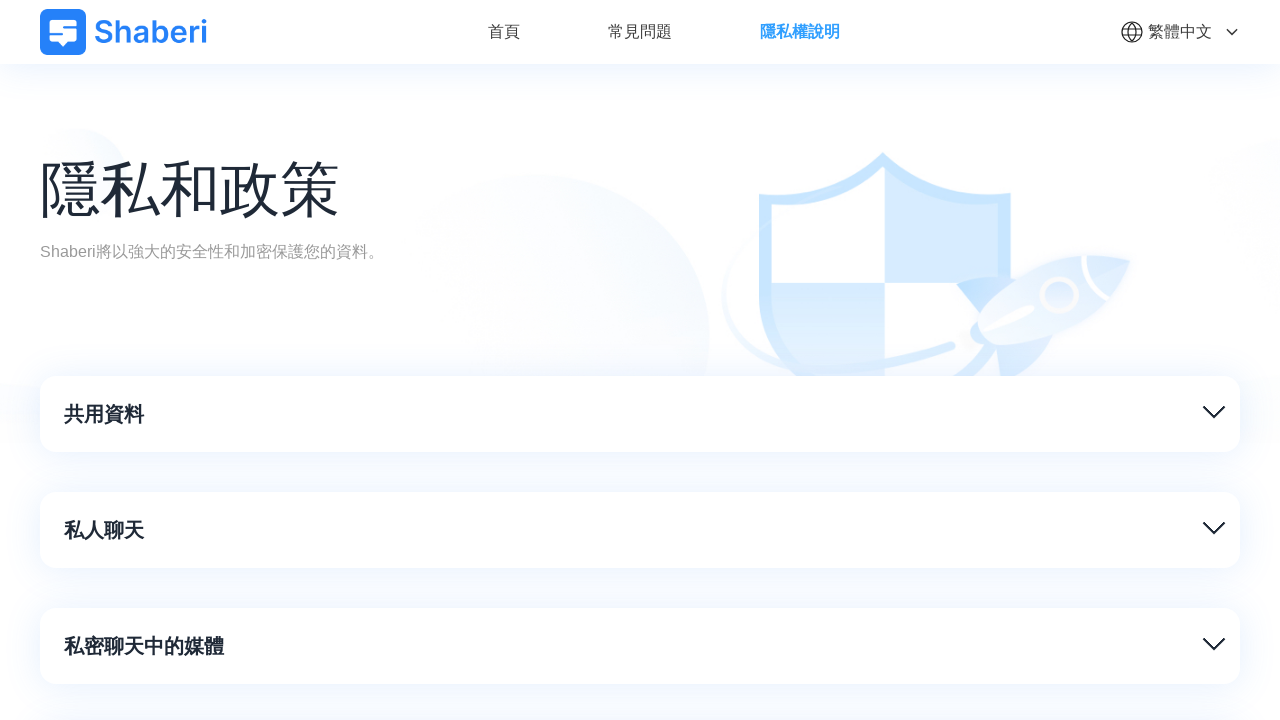

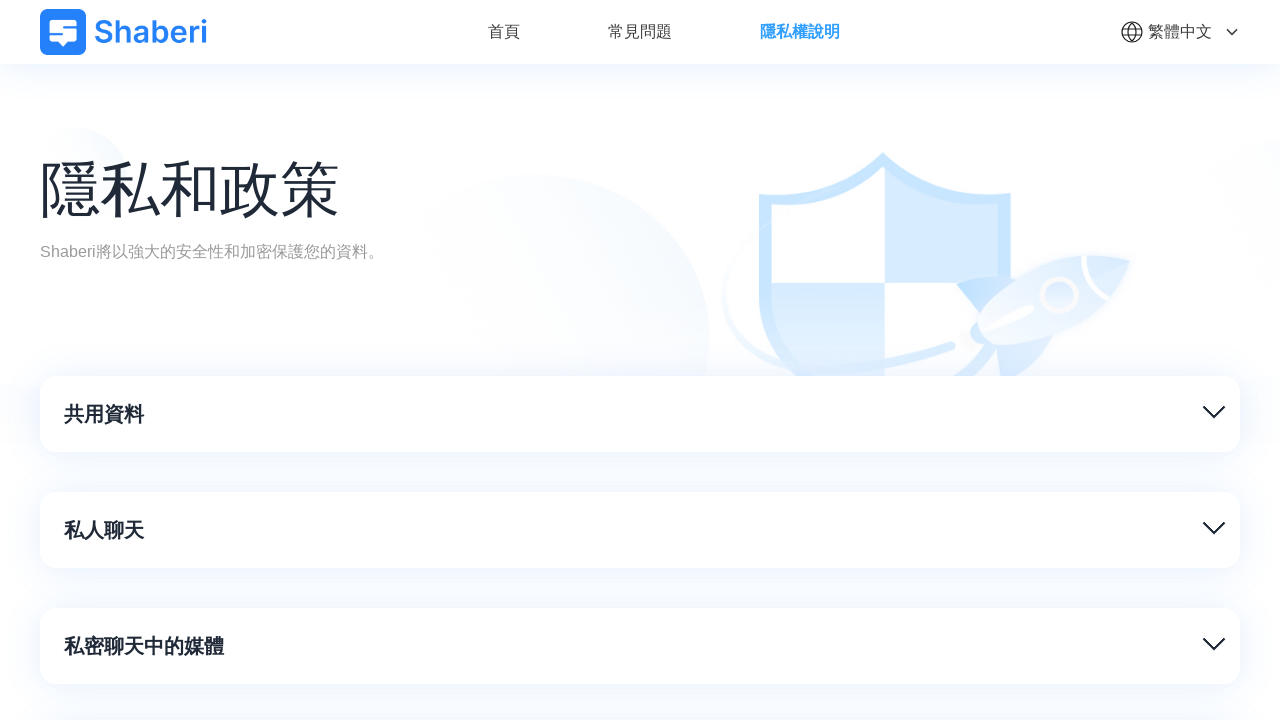